Tests selecting all options in a multi-select dropdown using Ctrl+Click

Starting URL: https://demoqa.com/select-menu

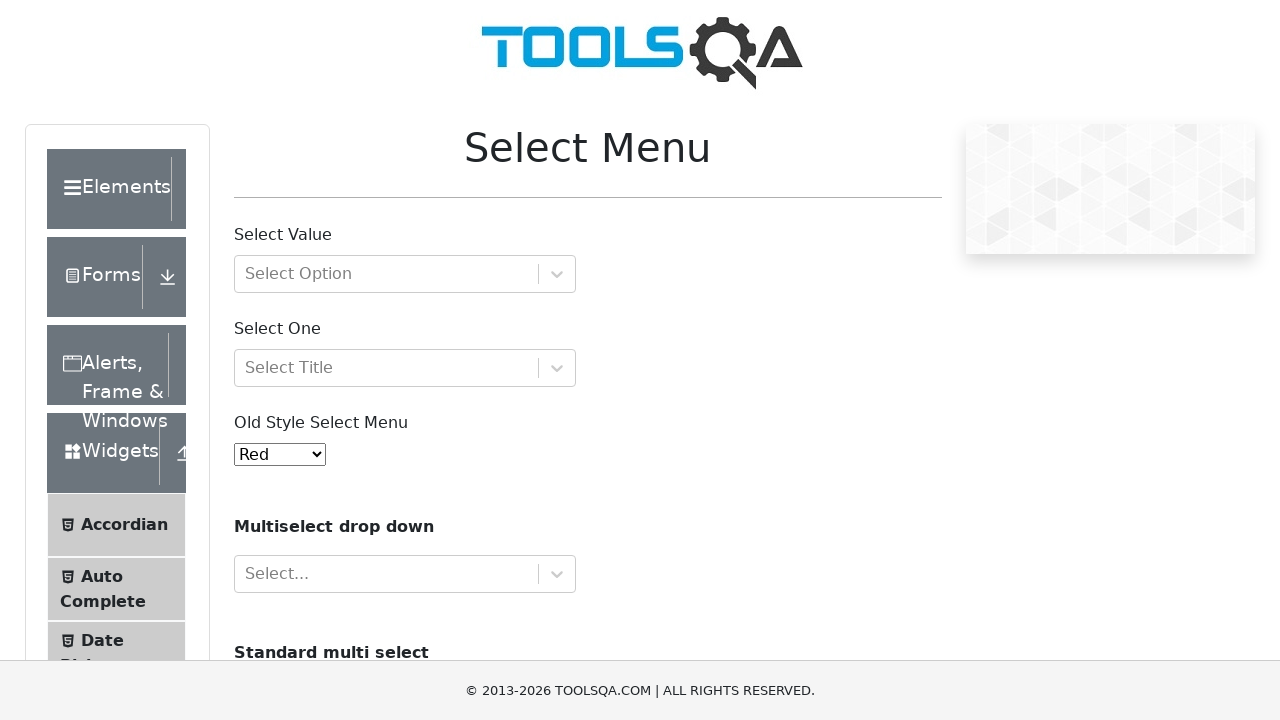

Scrolled multi-select dropdown into view
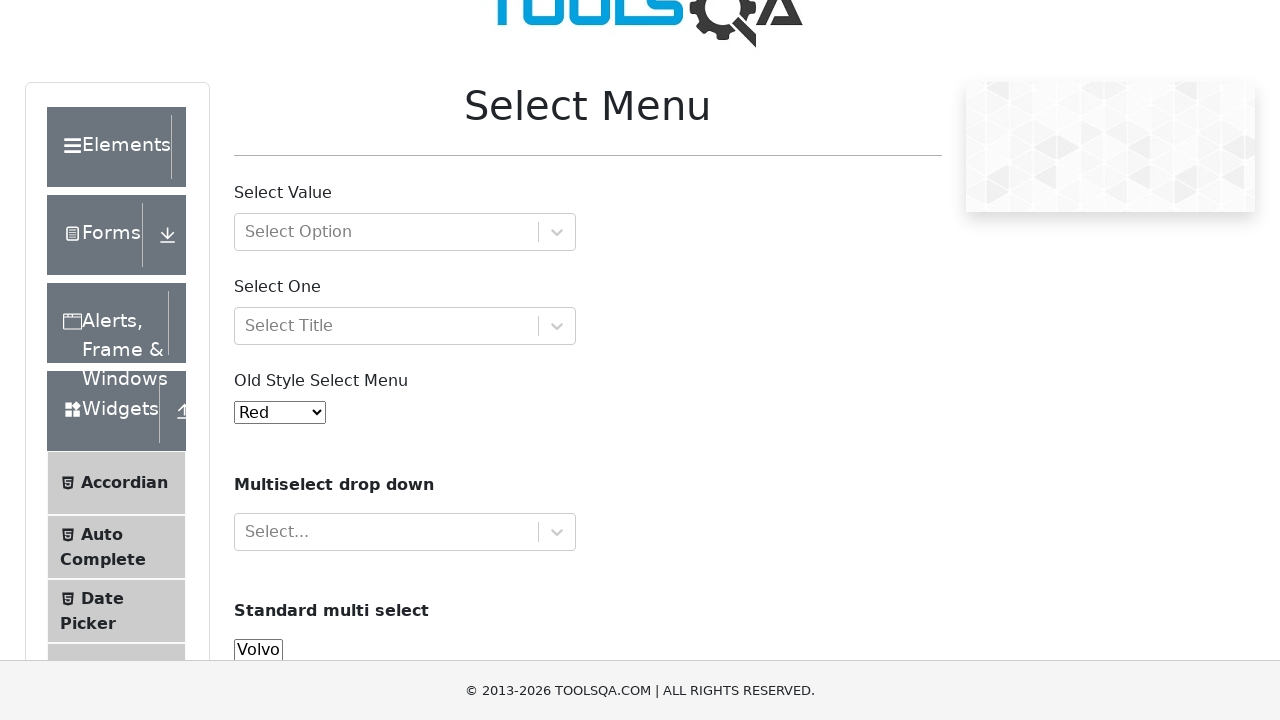

Retrieved all options from the multi-select dropdown
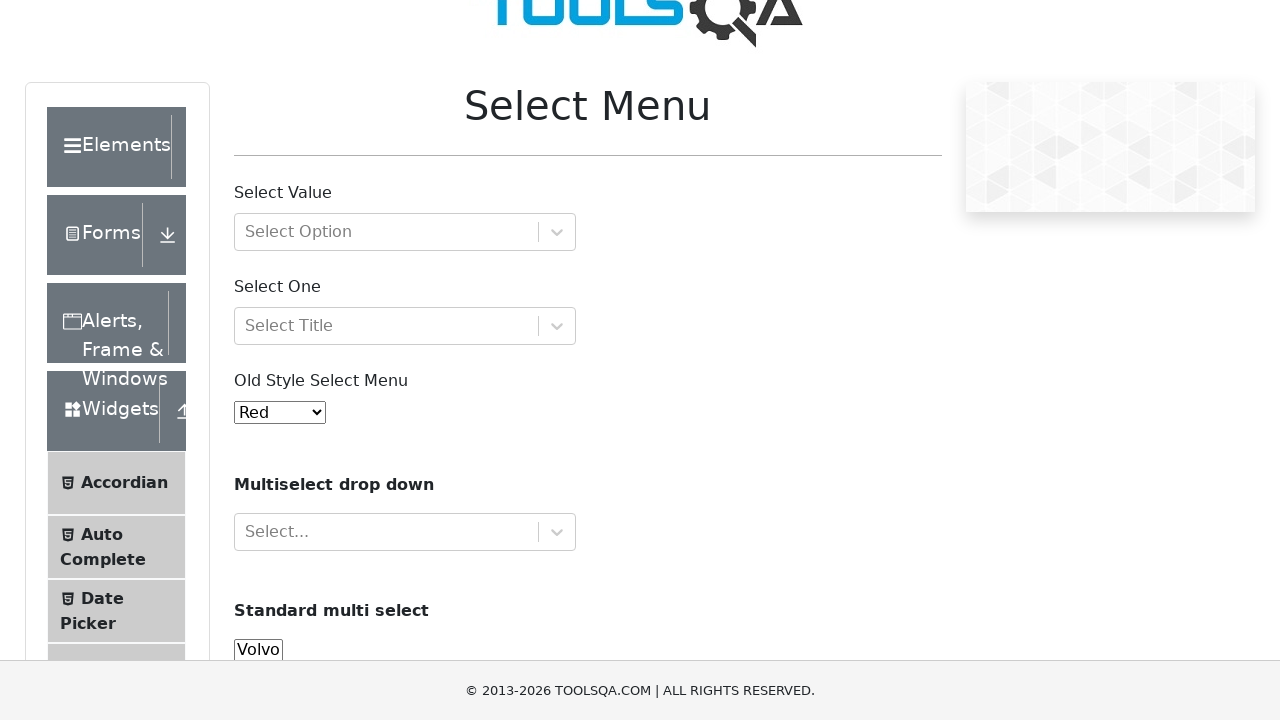

Clicked first option in multi-select dropdown at (258, 650) on xpath=//select[@id='cars']/option >> nth=0
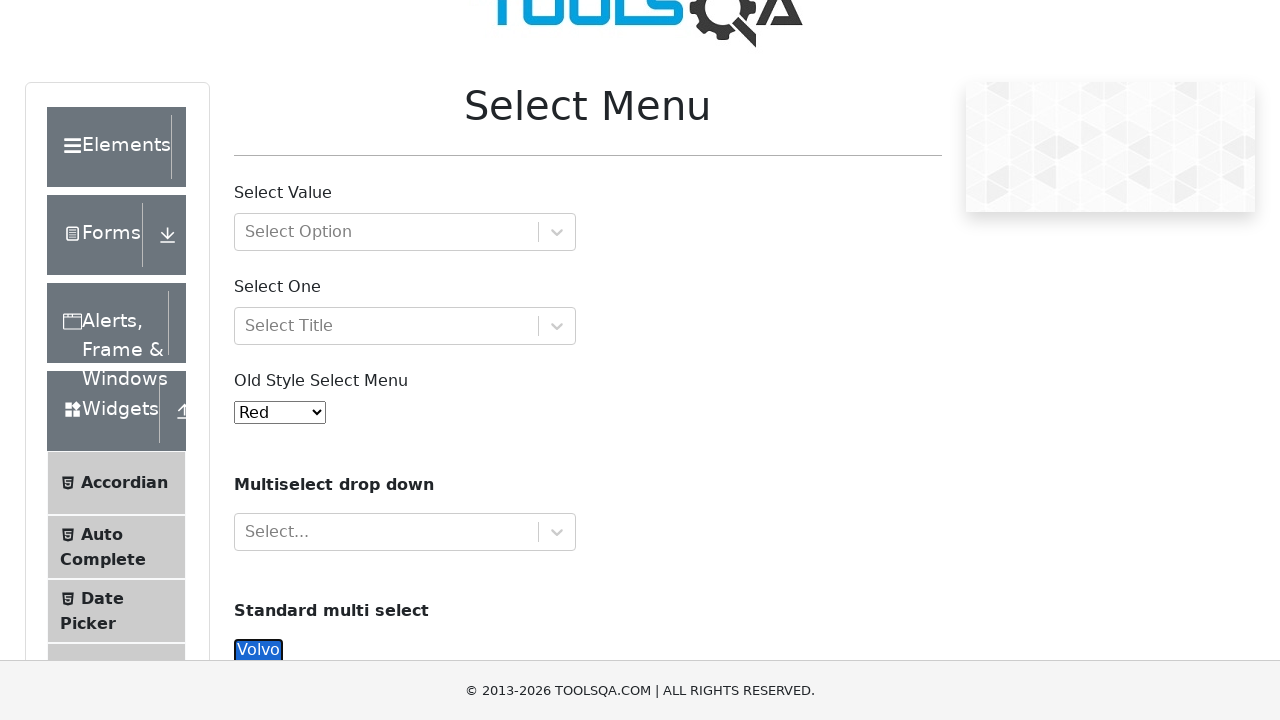

Ctrl+Clicked option 1 to add to selection at (258, 62) on xpath=//select[@id='cars']/option >> nth=1
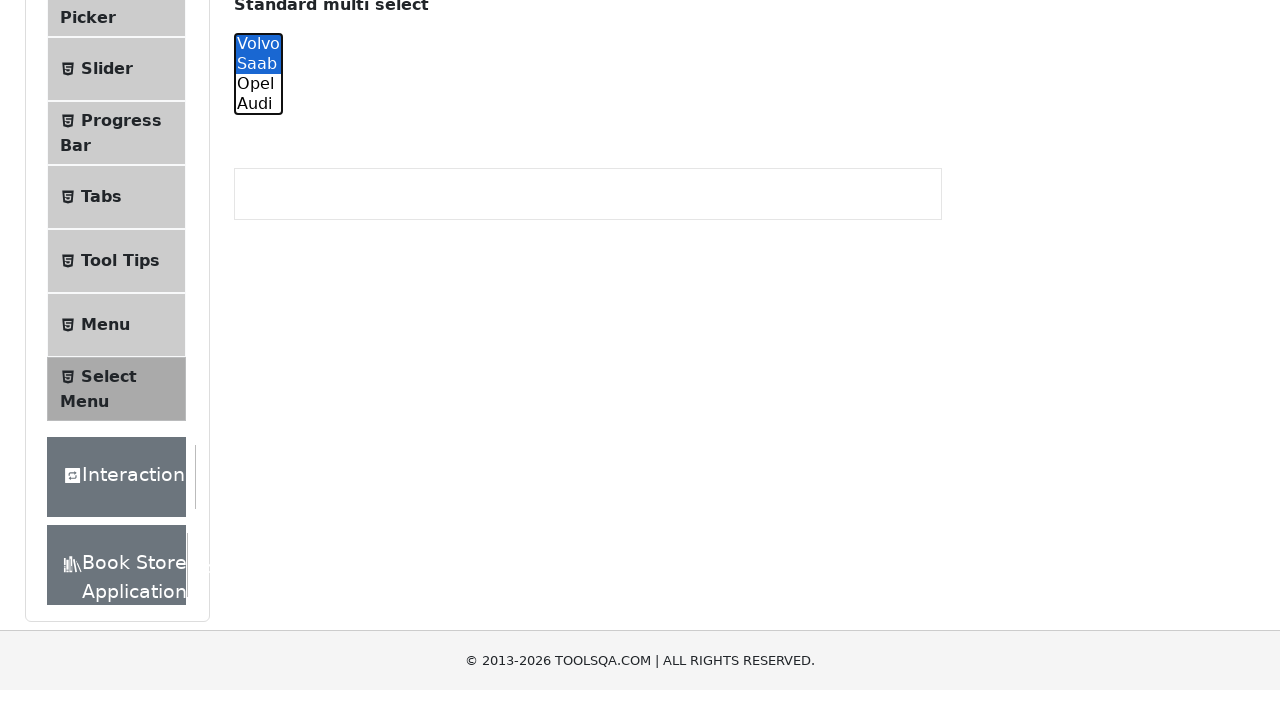

Ctrl+Clicked option 2 to add to selection at (258, 82) on xpath=//select[@id='cars']/option >> nth=2
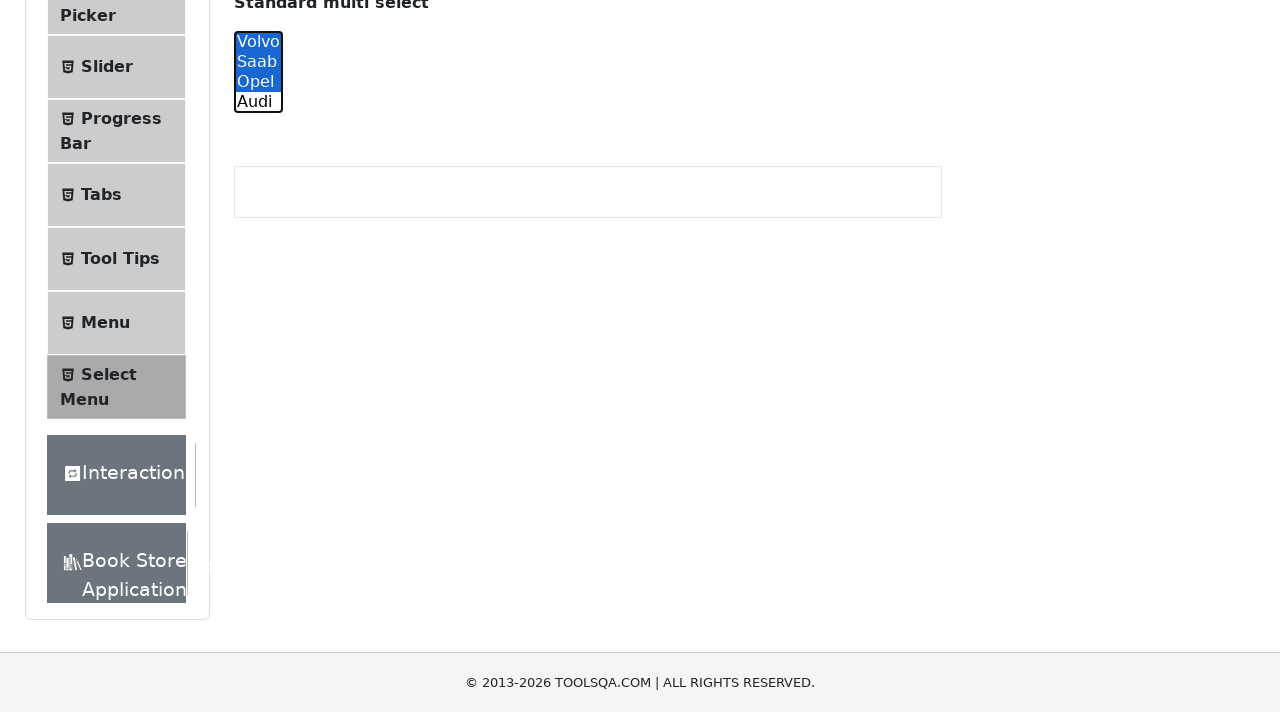

Ctrl+Clicked option 3 to add to selection at (258, 360) on xpath=//select[@id='cars']/option >> nth=3
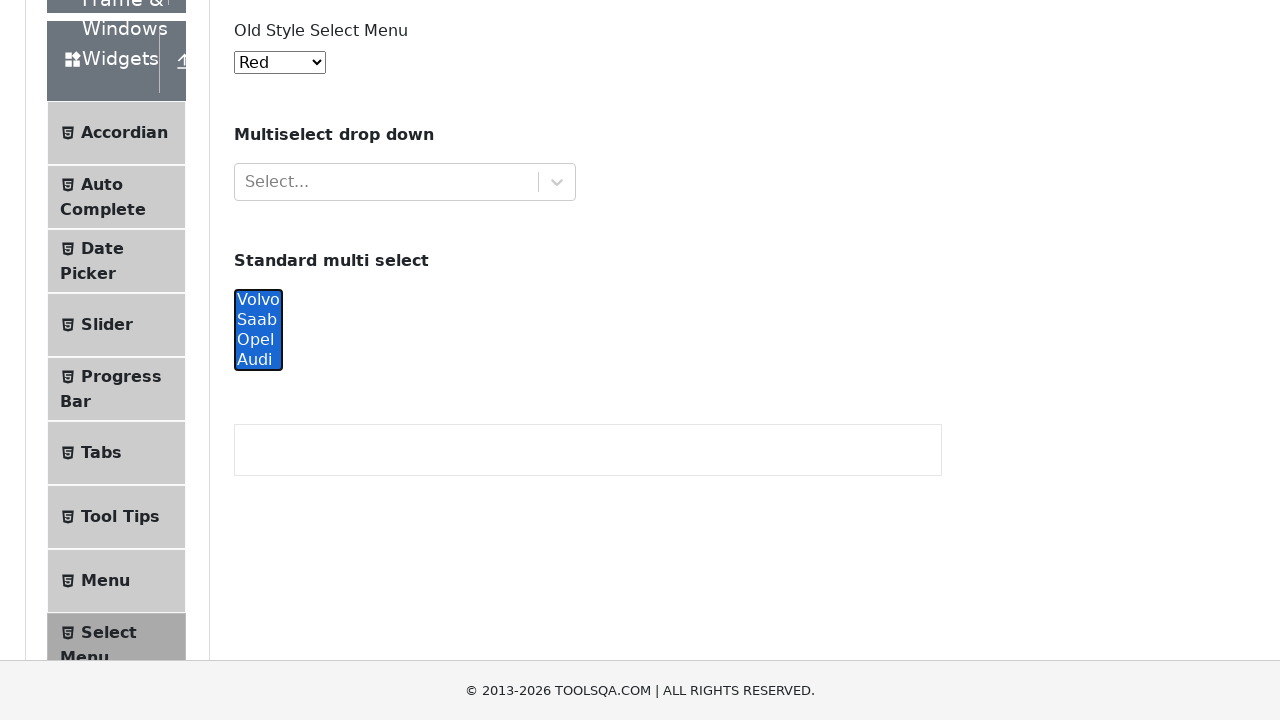

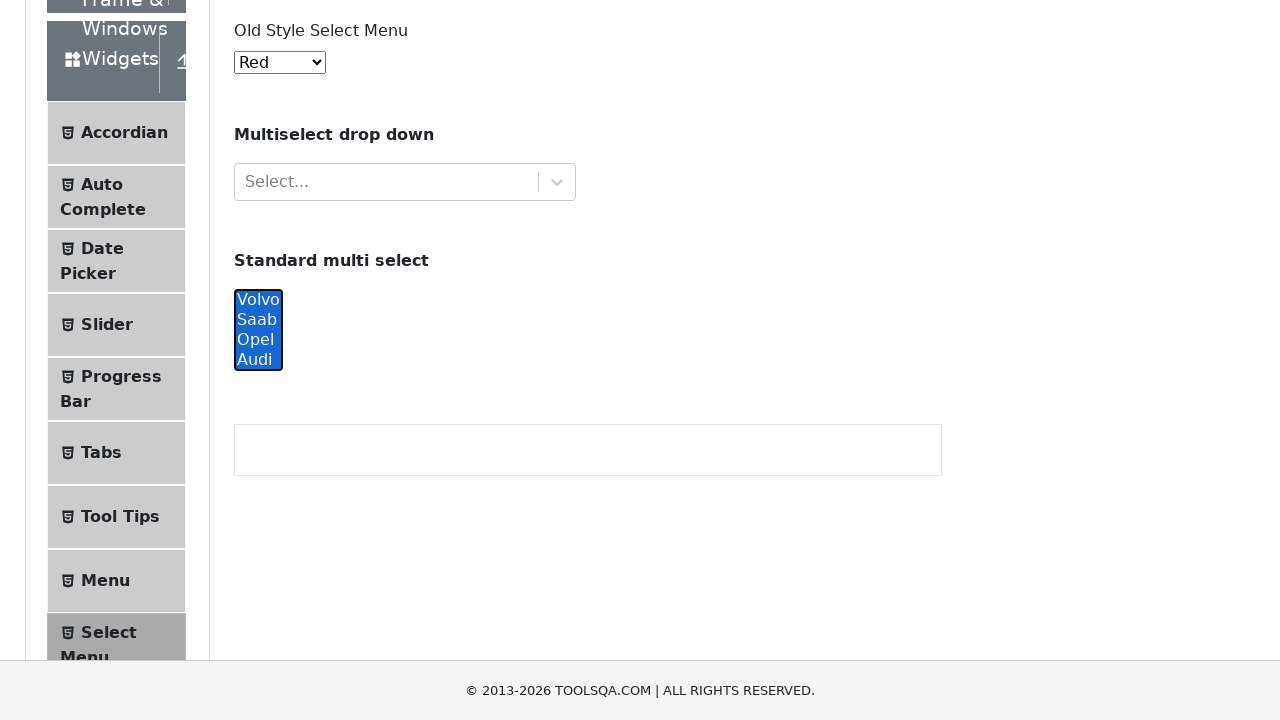